Tests the text input functionality on UI Testing Playground by entering a new button name in the input field and clicking the button to verify it updates with the new text.

Starting URL: http://uitestingplayground.com/textinput

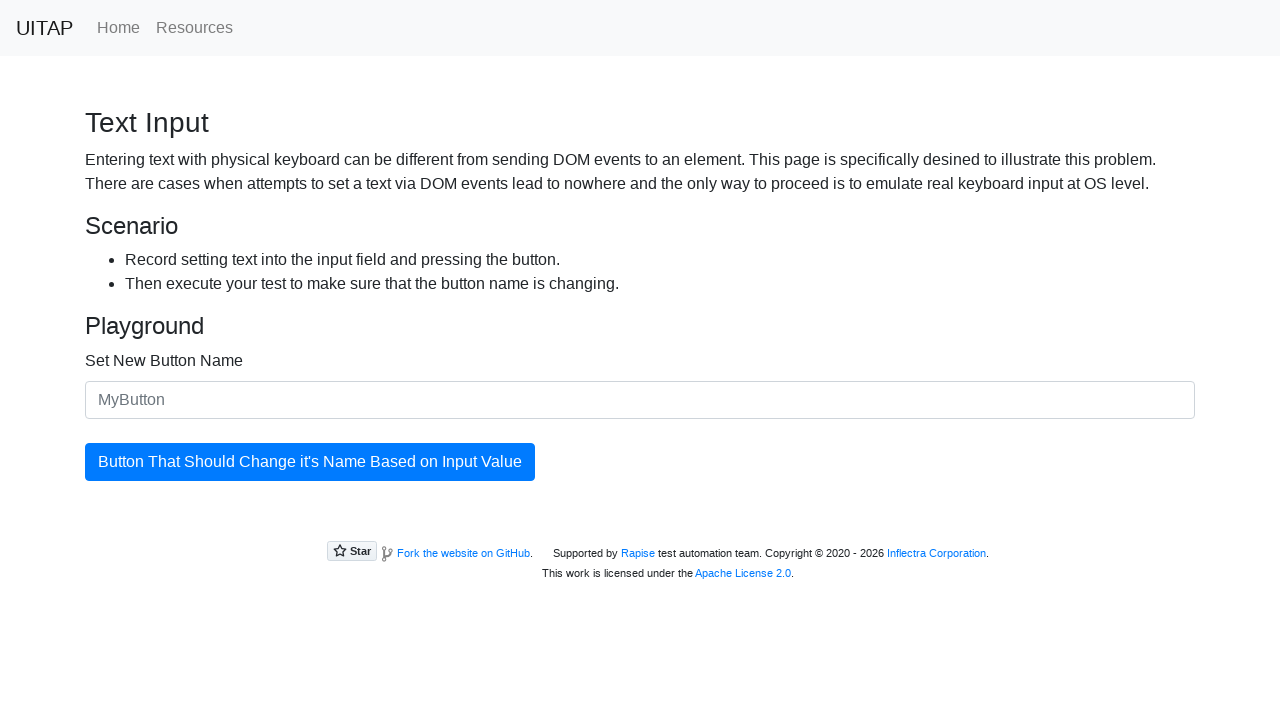

Waited for the new button name input field to load
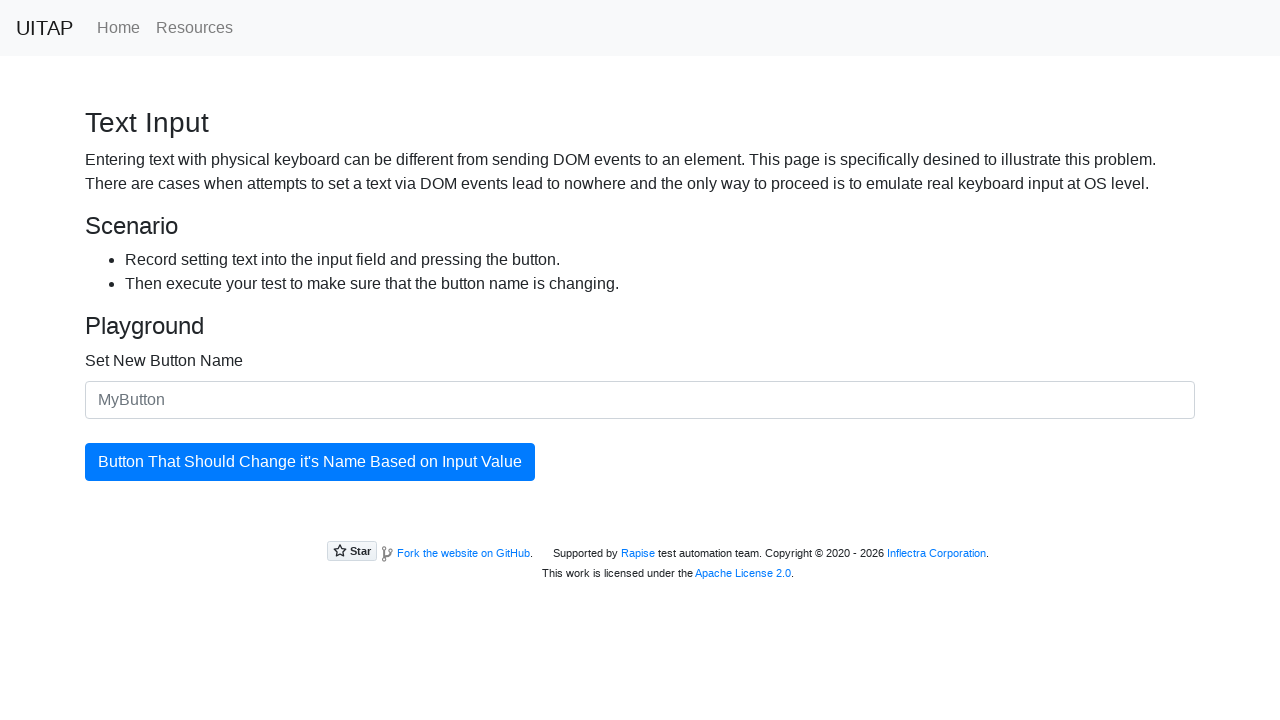

Filled the input field with 'SkyPro' as the new button name on #newButtonName
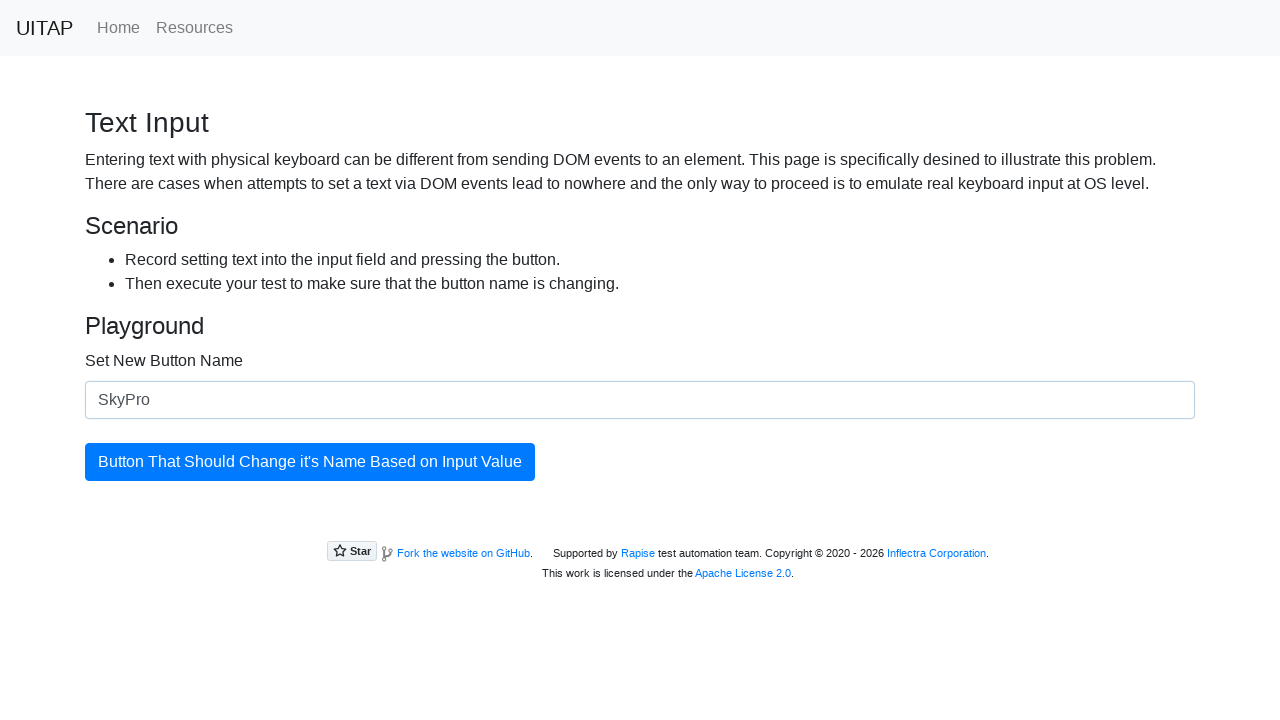

Clicked the updating button to apply the new text at (310, 462) on #updatingButton
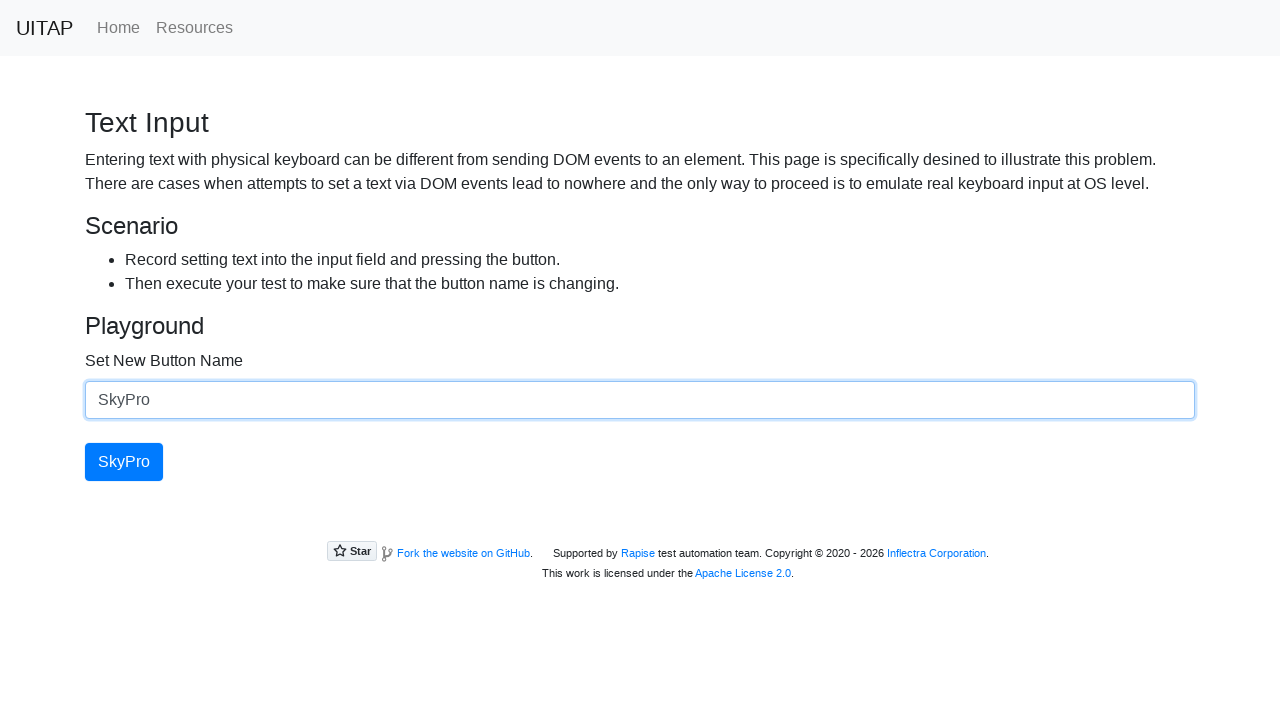

Verified that the button text has been successfully updated to 'SkyPro'
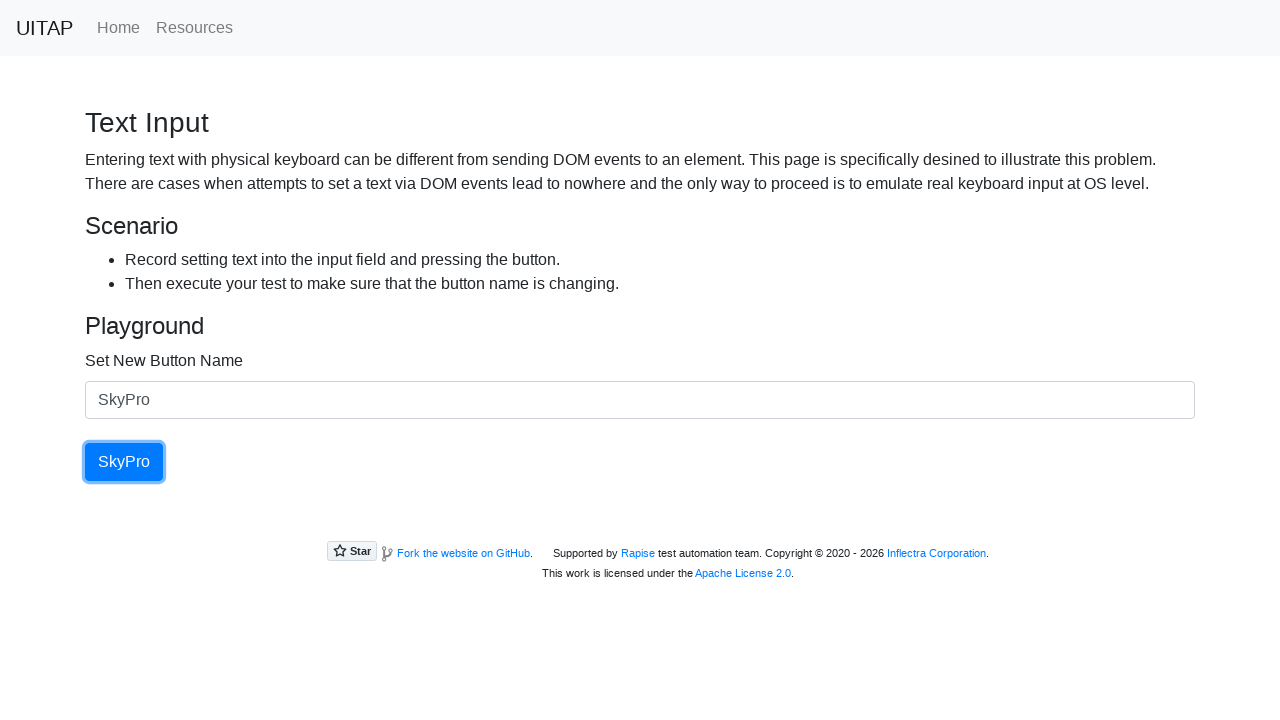

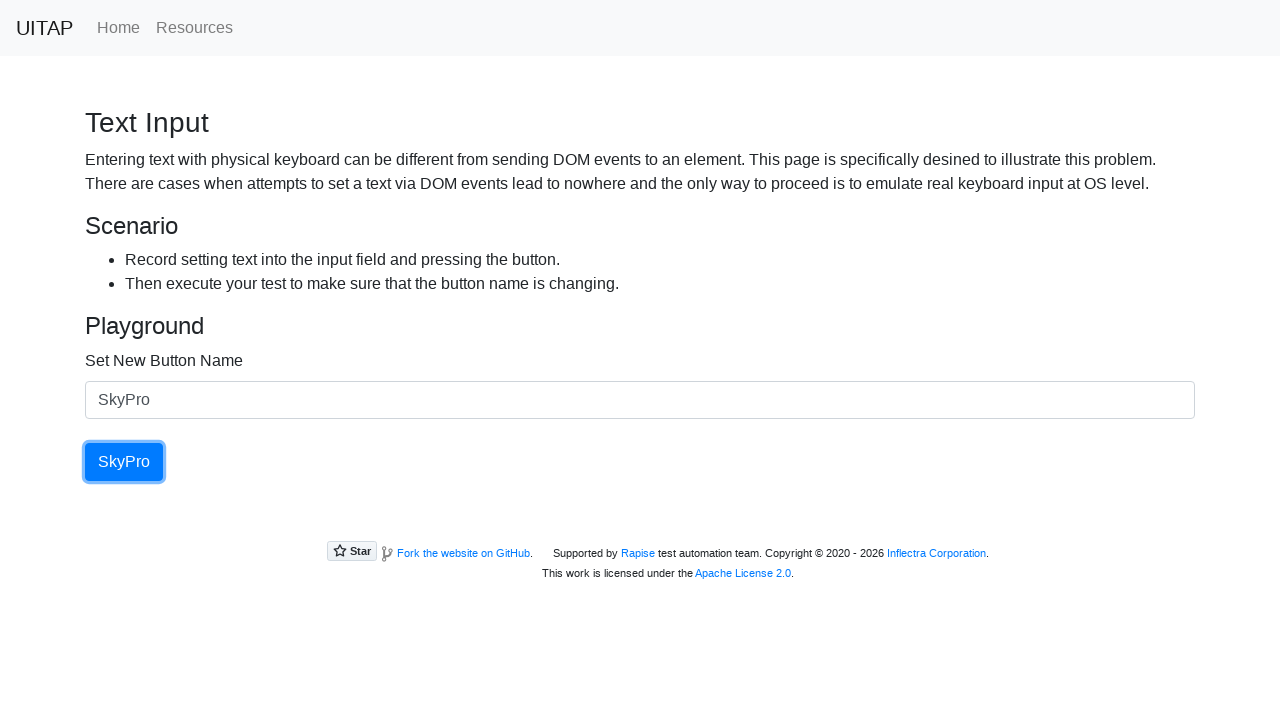